Tests the documentation site by verifying homepage loads with correct title, checking navigation visibility, and navigating to API and testing documentation pages

Starting URL: https://tjsingleton.github.io/bulletbuzz/

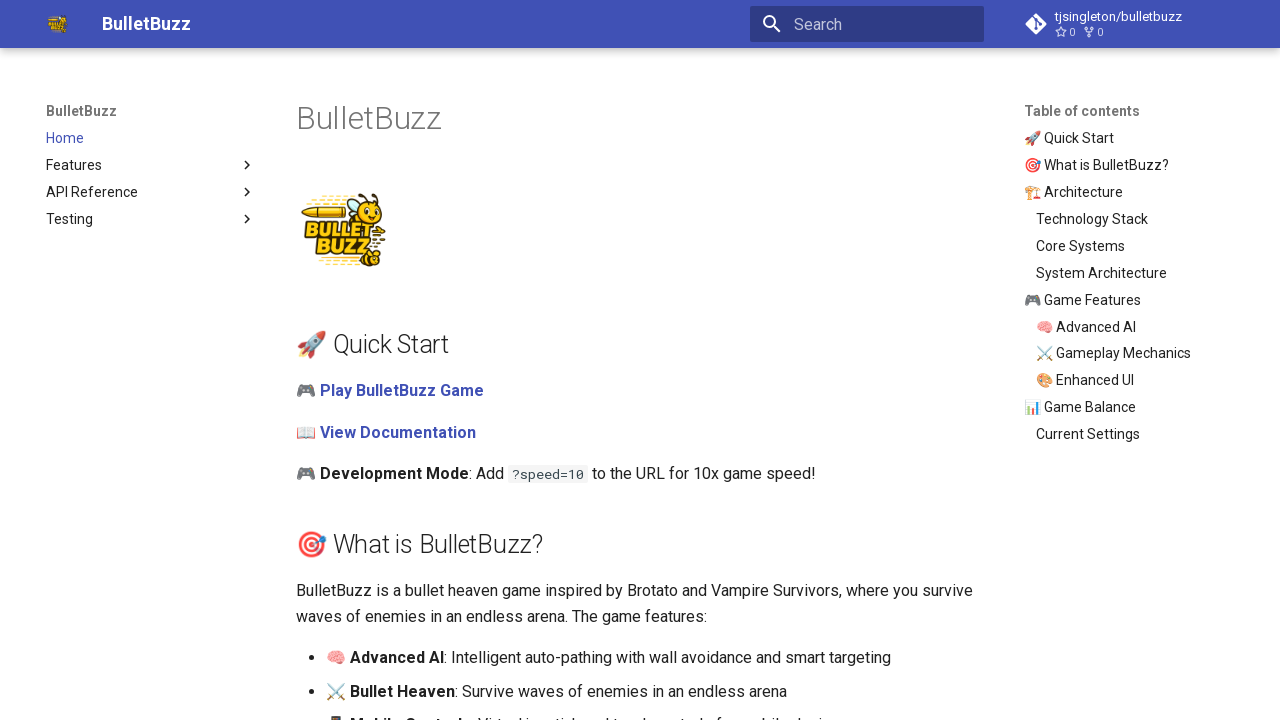

Waited 2 seconds for homepage to load
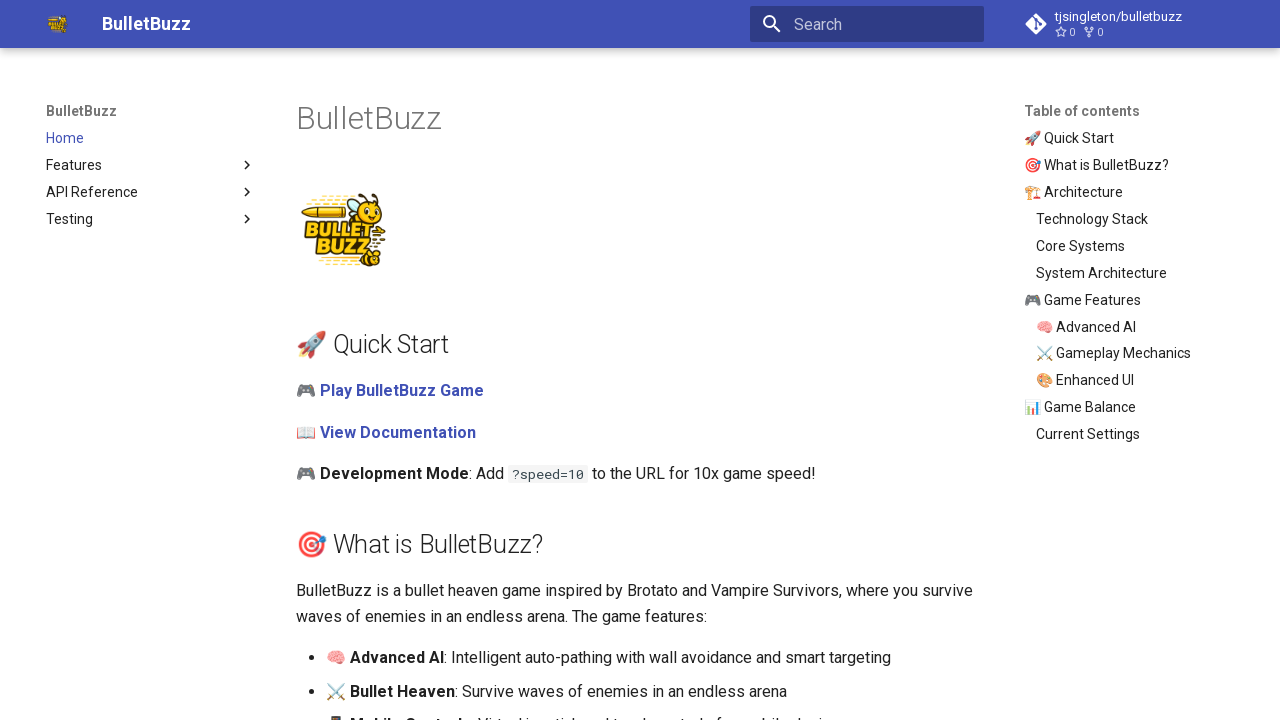

Retrieved homepage title: BulletBuzz
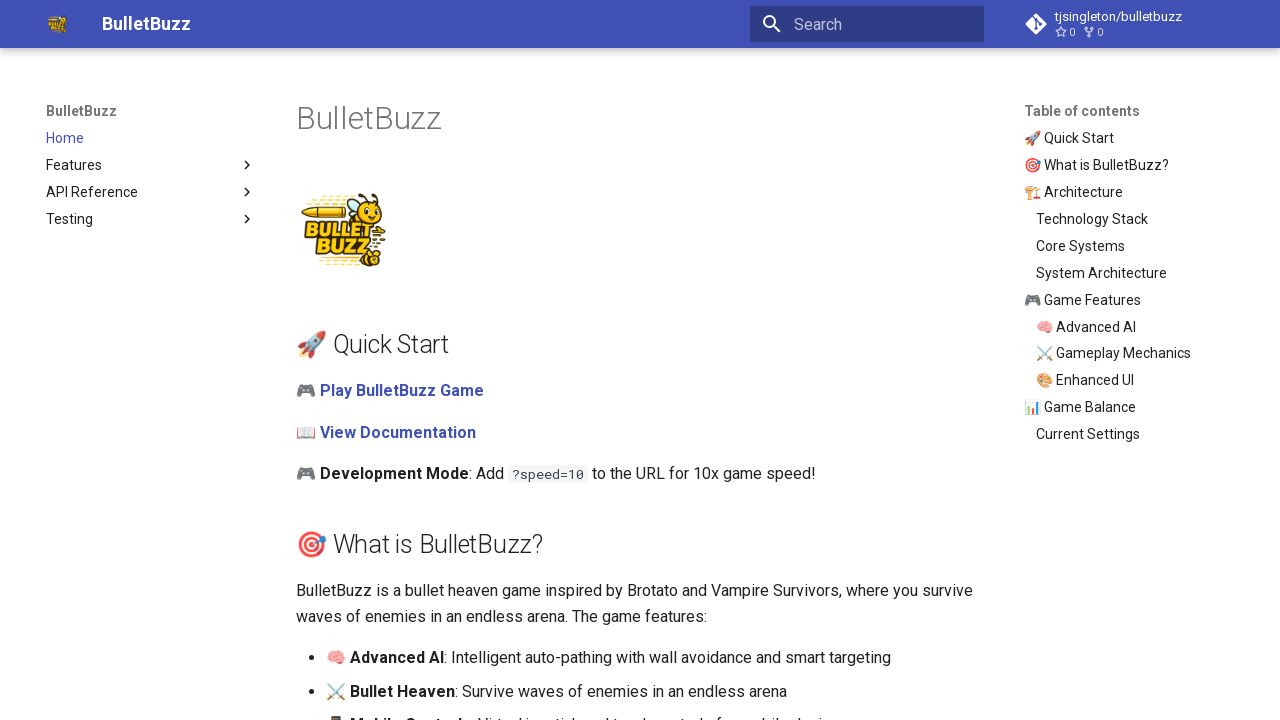

Verified homepage title contains 'BulletBuzz'
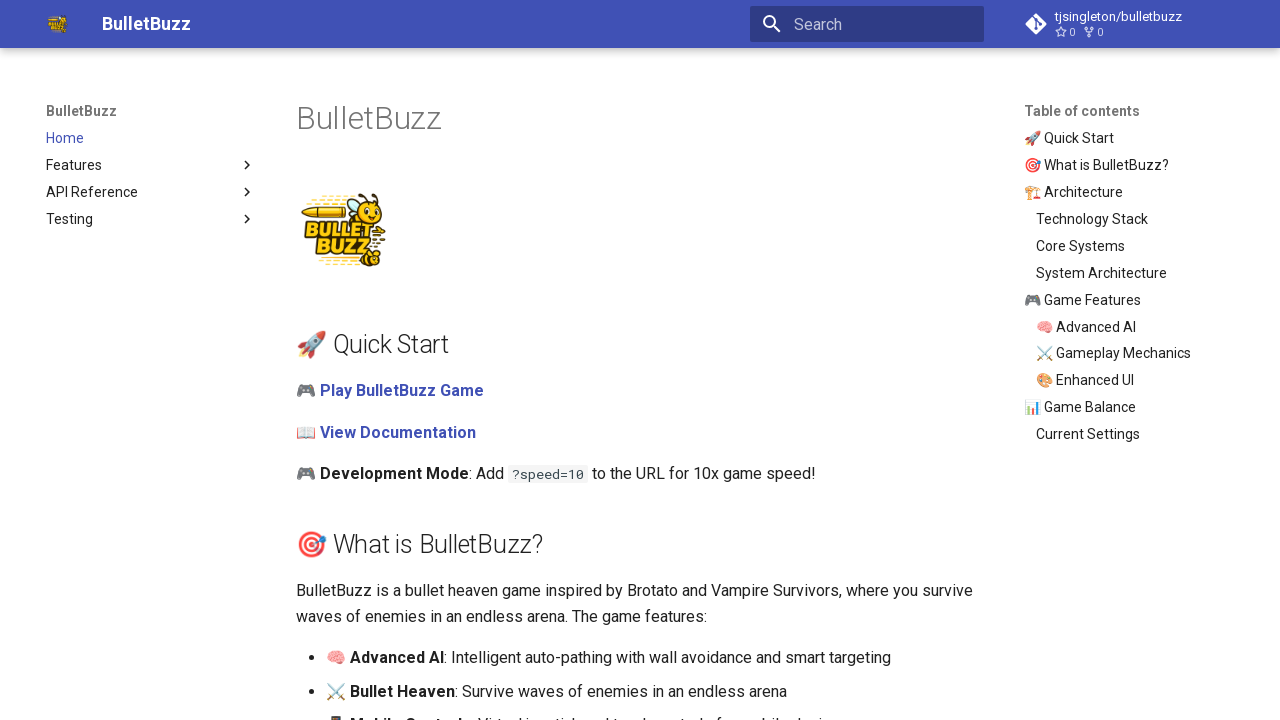

Checked navigation visibility: True
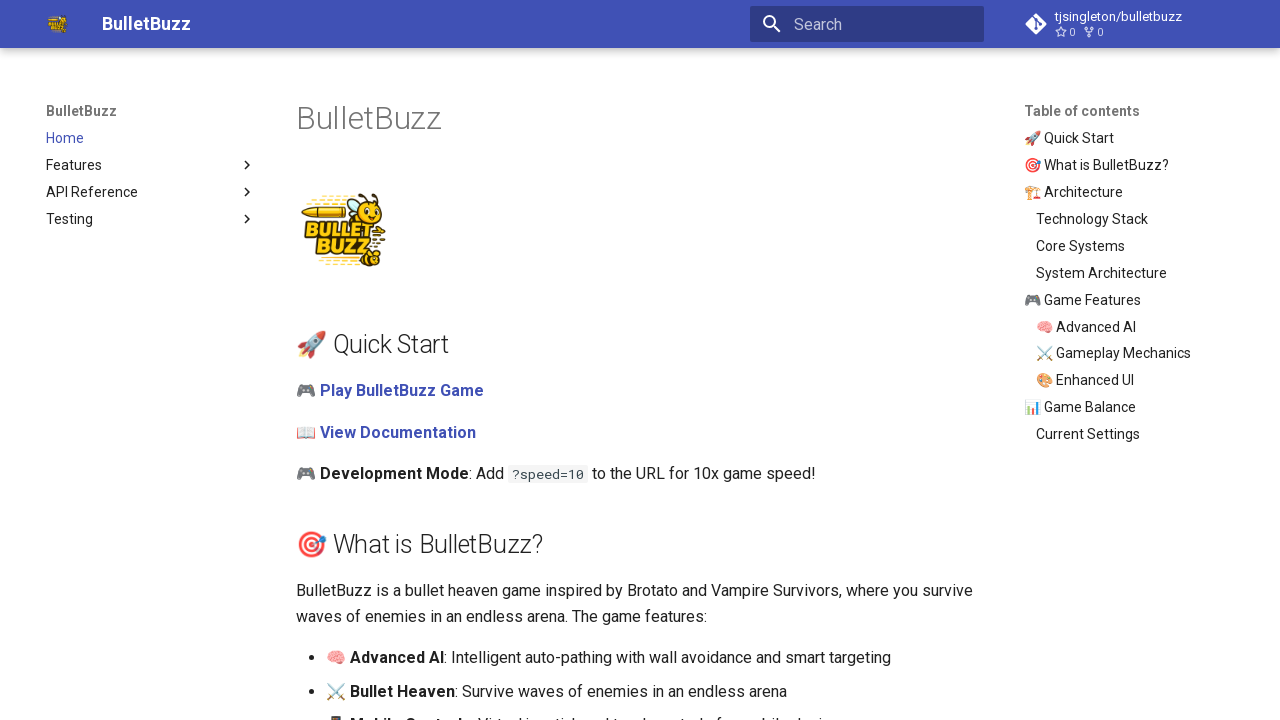

Navigated to API documentation page
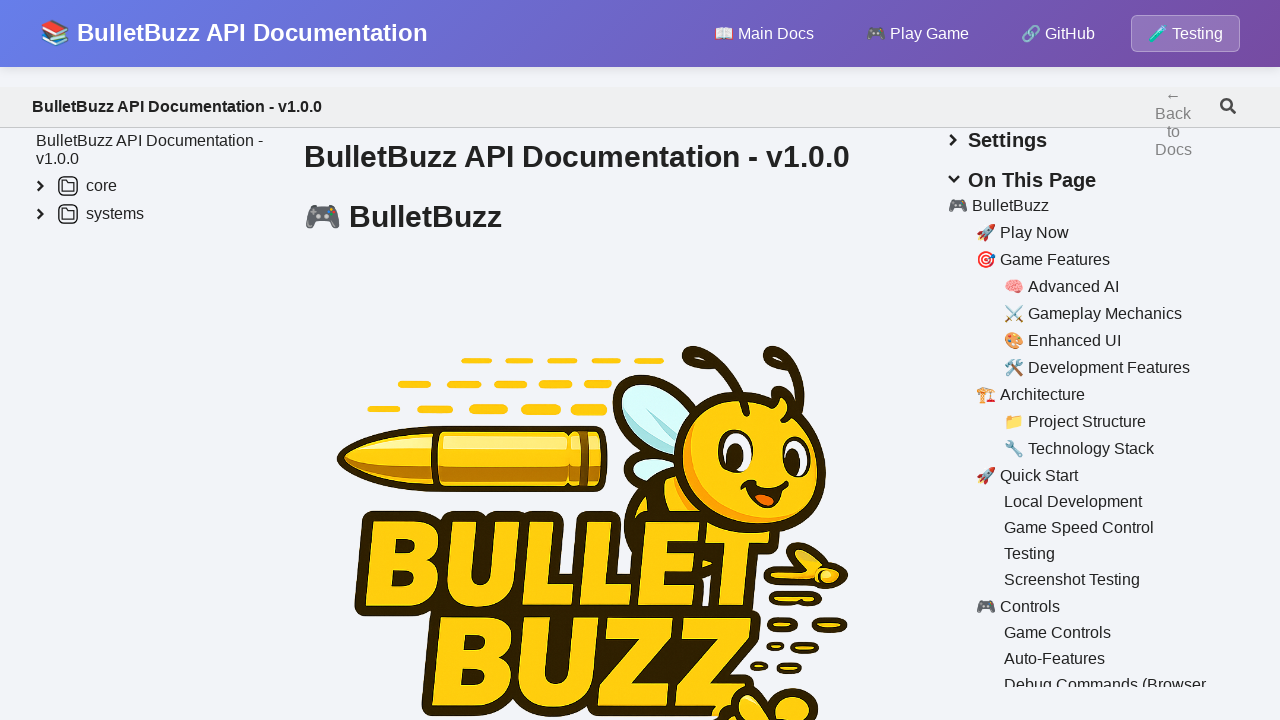

Waited 2 seconds for API documentation page to load
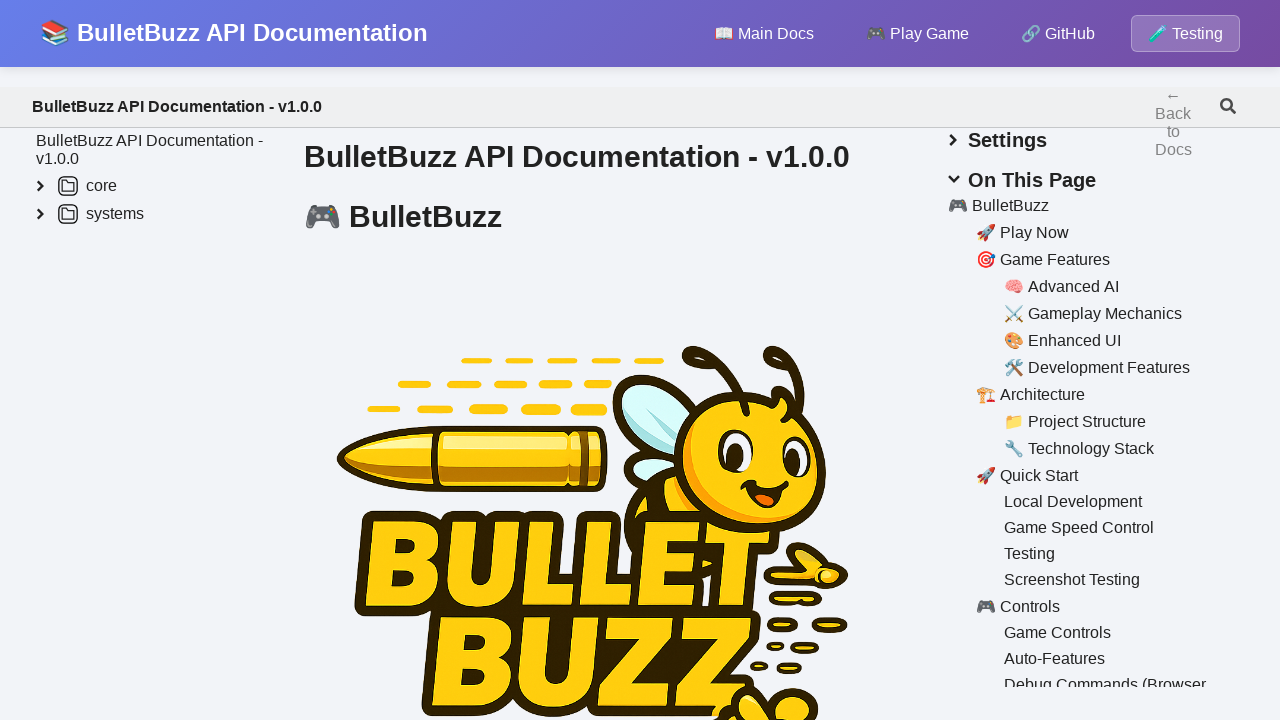

Retrieved API documentation title: 📚 BulletBuzz API Documentation
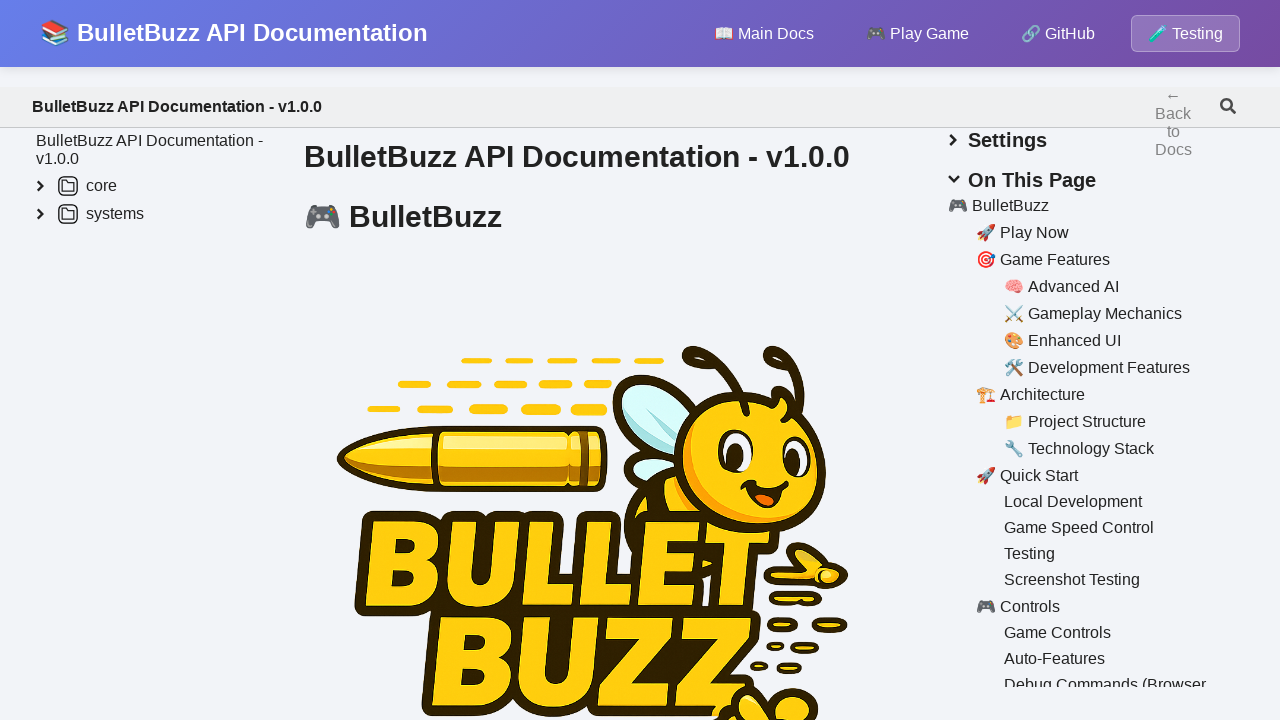

Navigated to testing documentation page
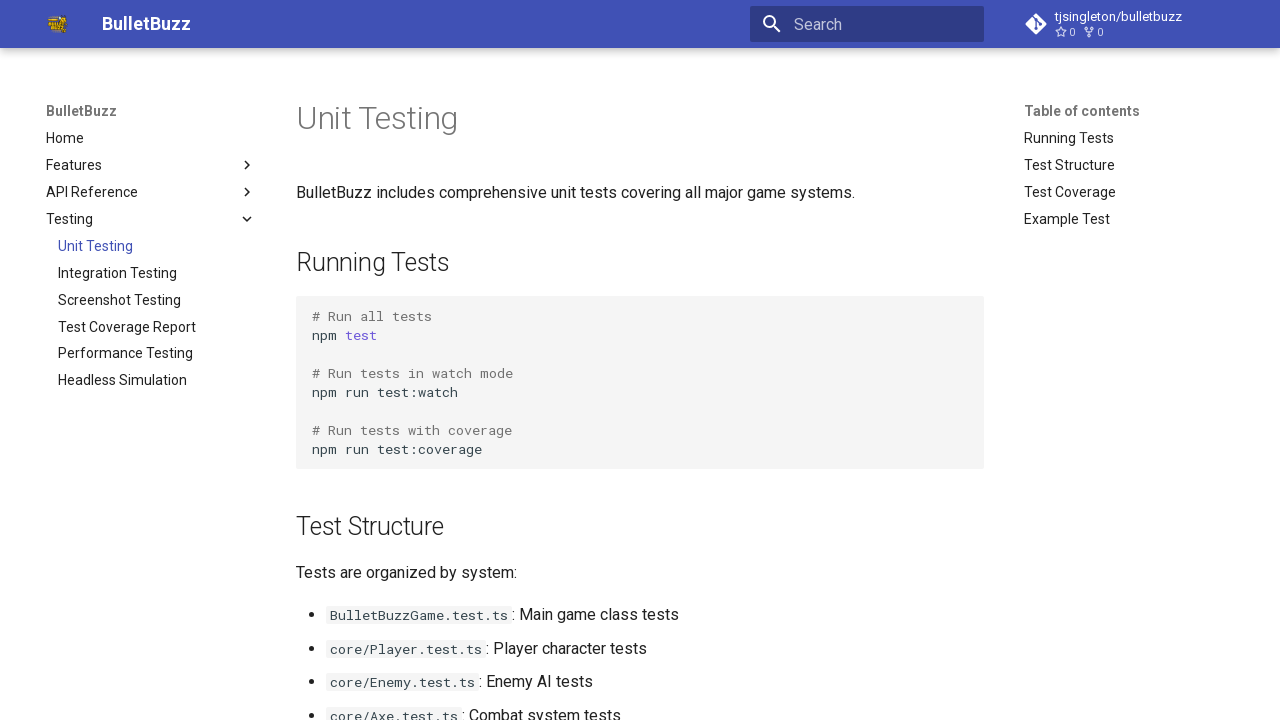

Waited 2 seconds for testing documentation page to load
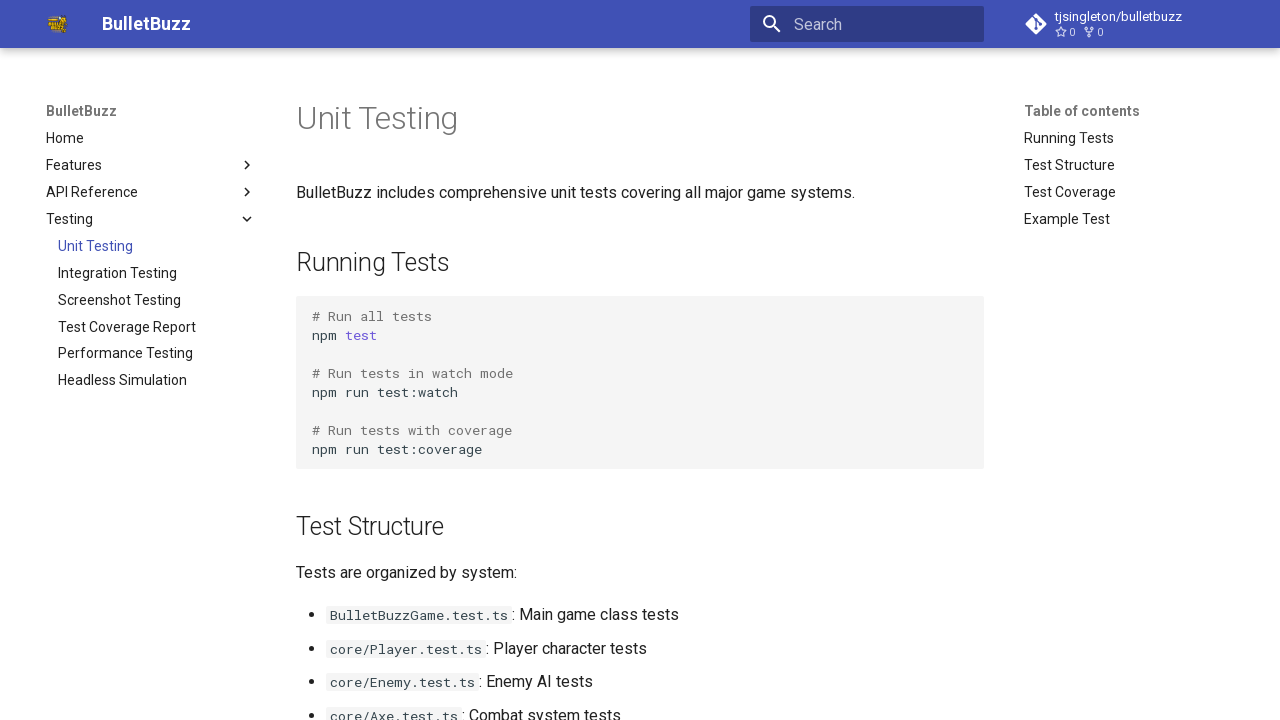

Retrieved testing documentation title: Unit Testing
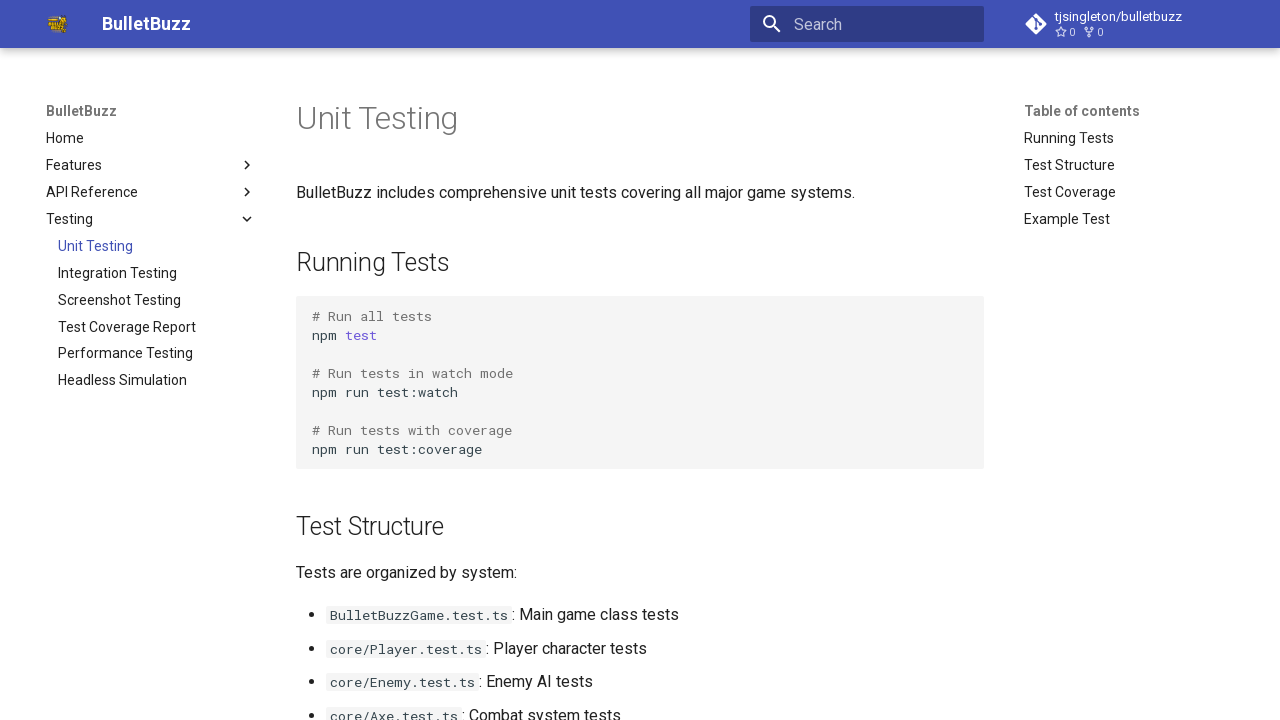

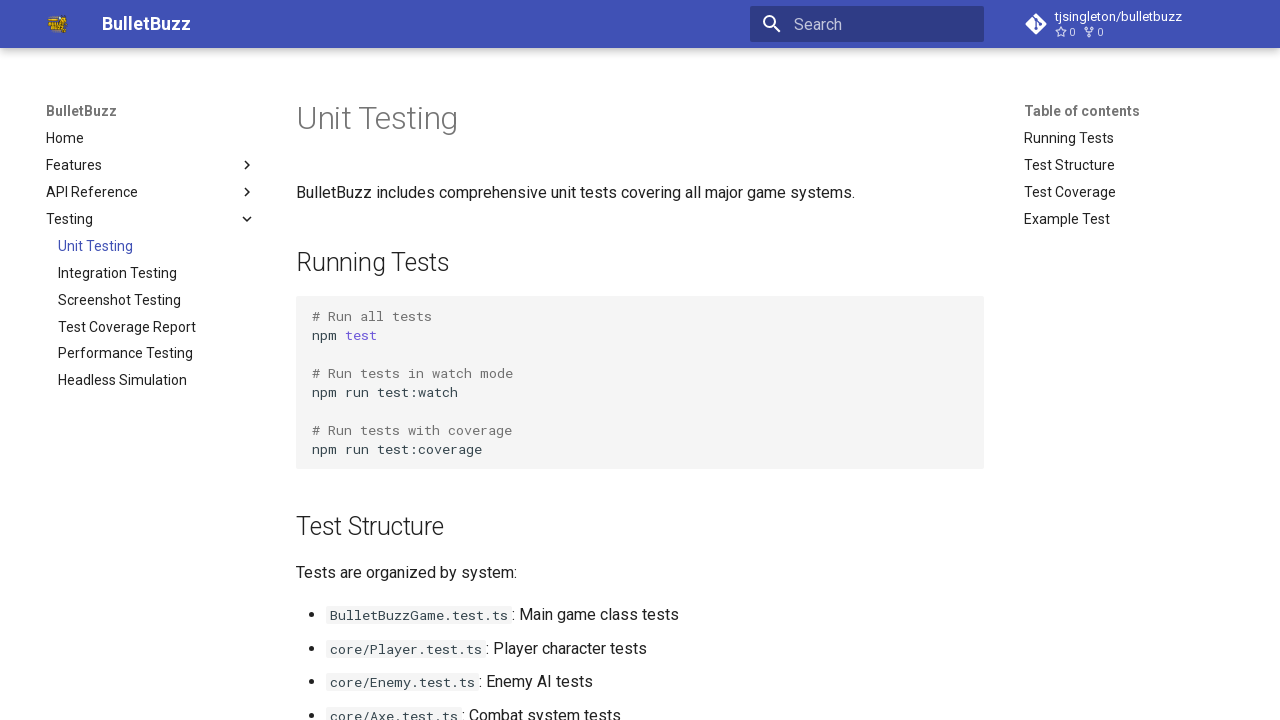